Navigates to Violet City Lantern tour booking page, fills in a date, and checks if availability exists

Starting URL: https://www.recreation.gov/ticket/234640/ticket/104

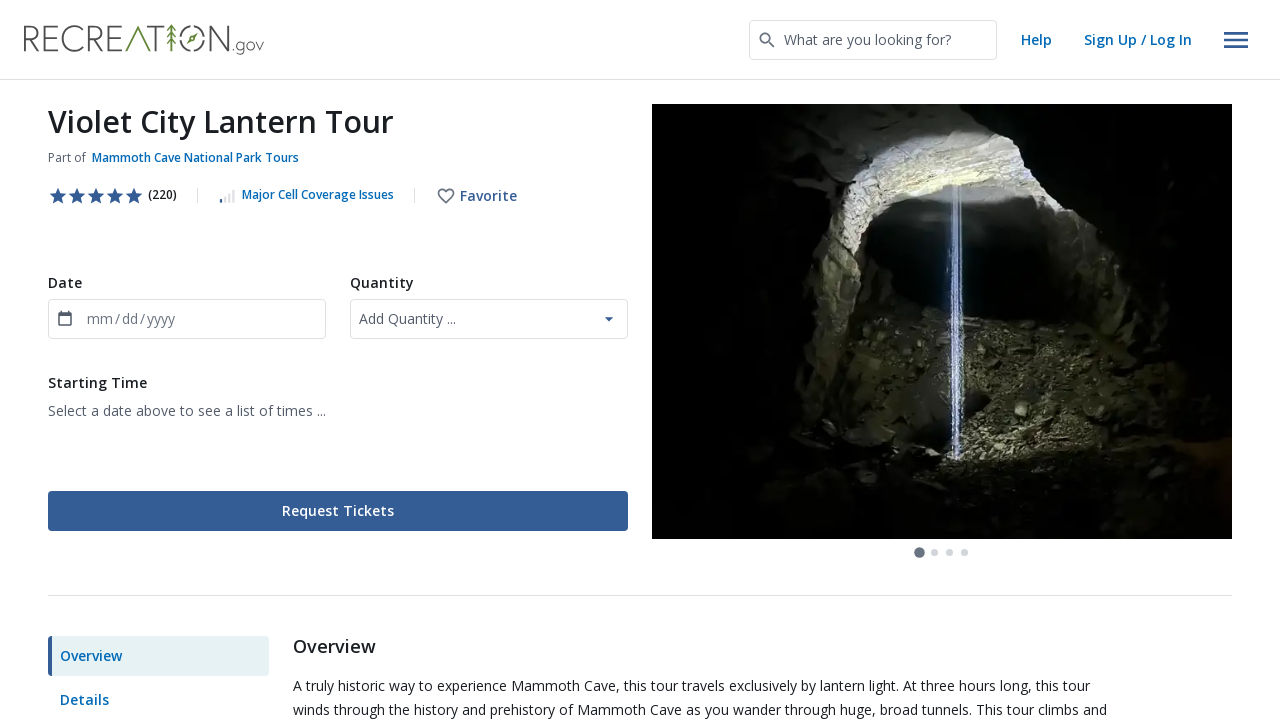

Filled month field with '12' on div[aria-label='month, ']
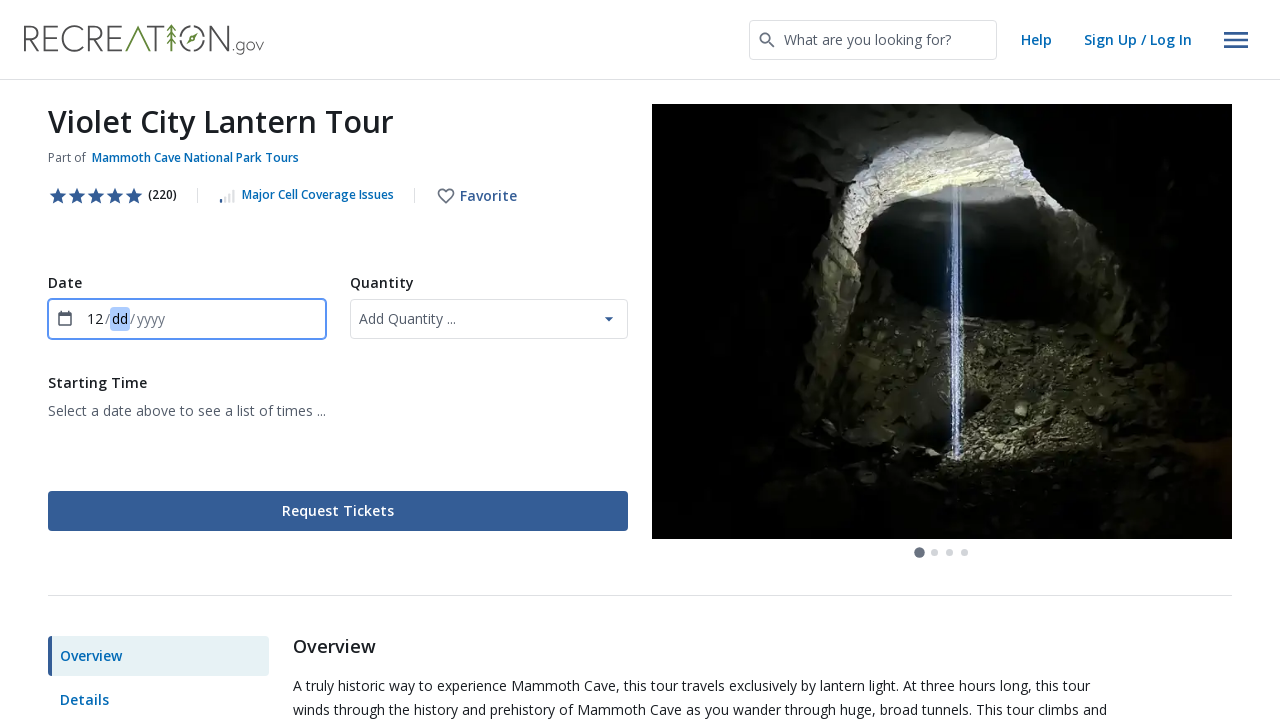

Filled day field with '26' on div[aria-label='day, ']
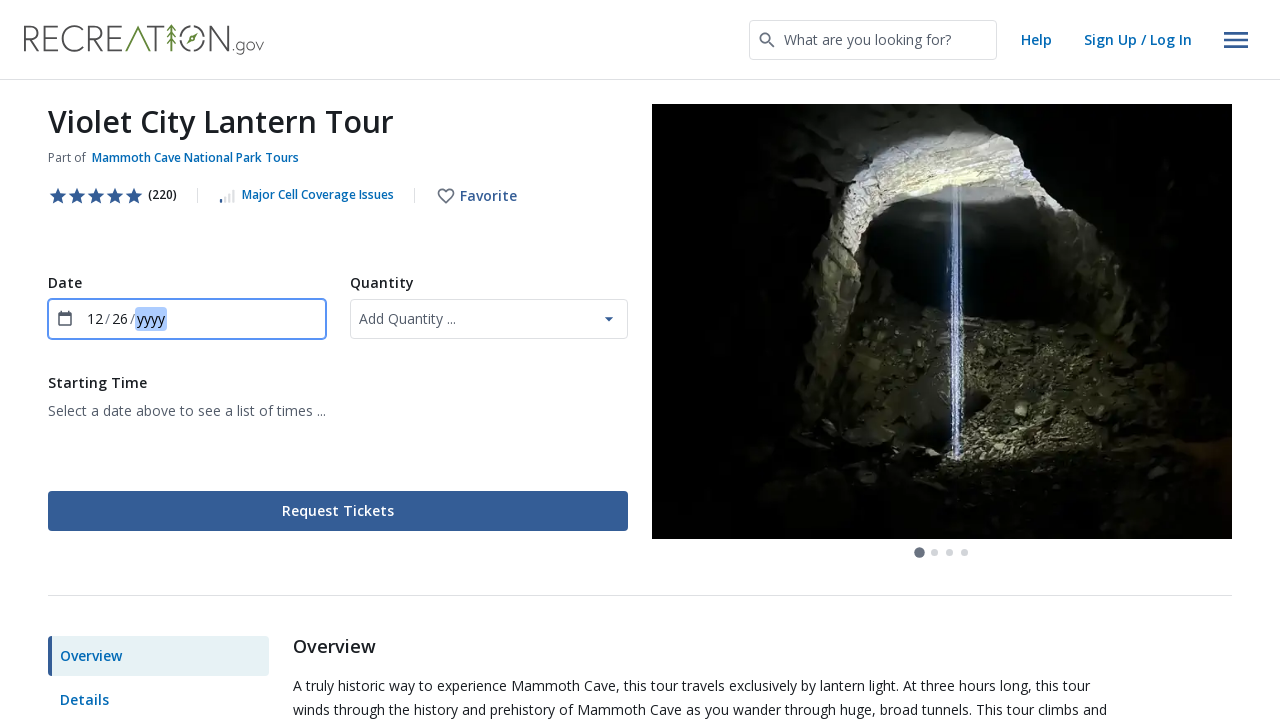

Filled year field with '2024' on div[aria-label='year, ']
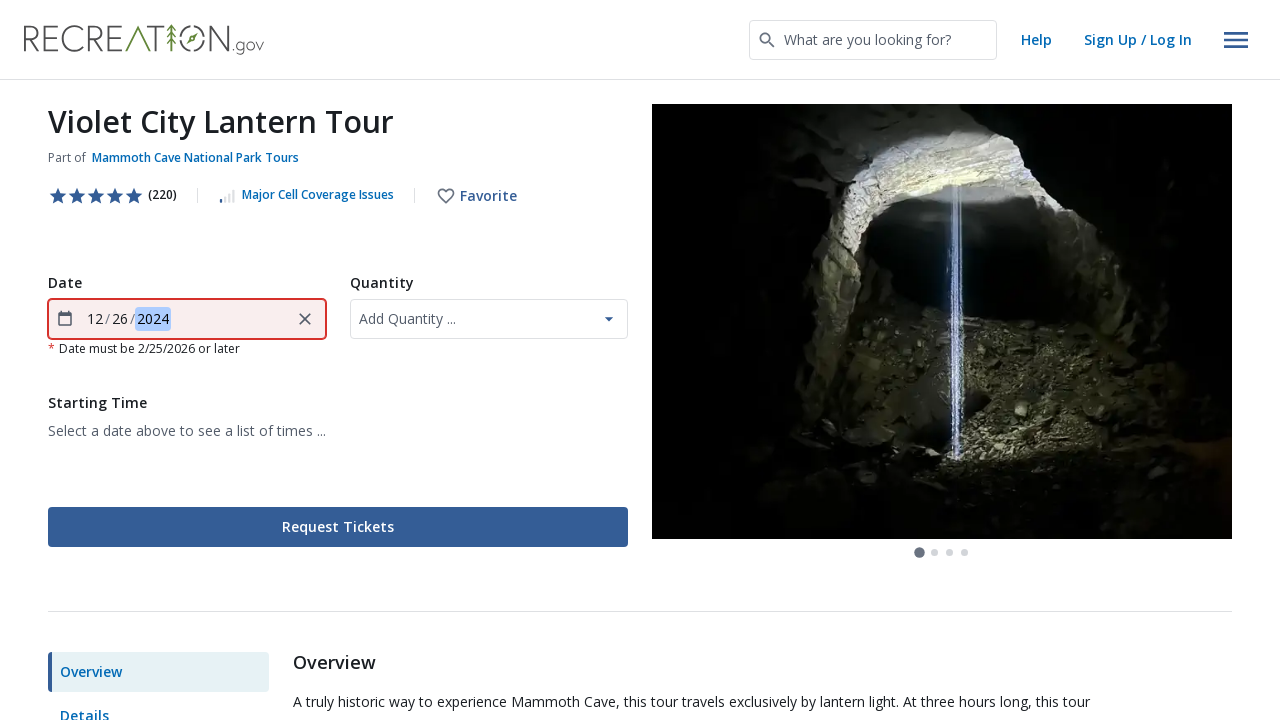

Checked for availability indicator on Violet City Lantern tour booking page
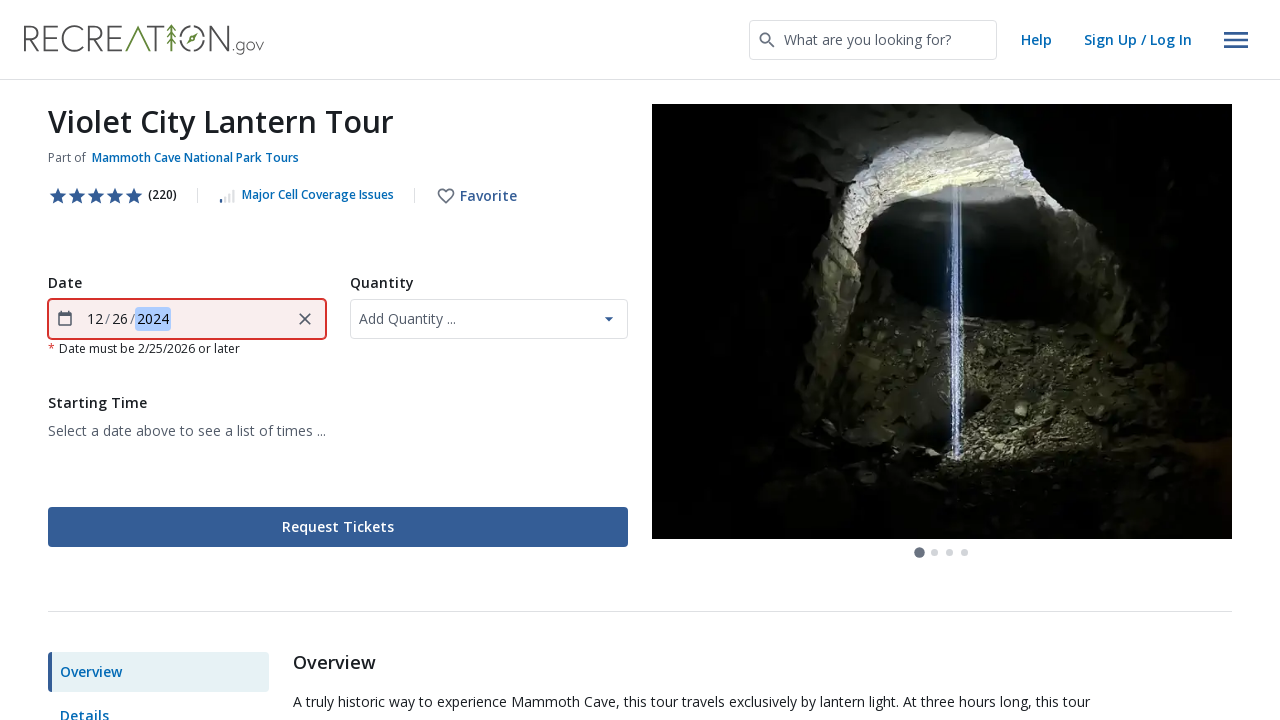

Violet City Lantern tour is not available
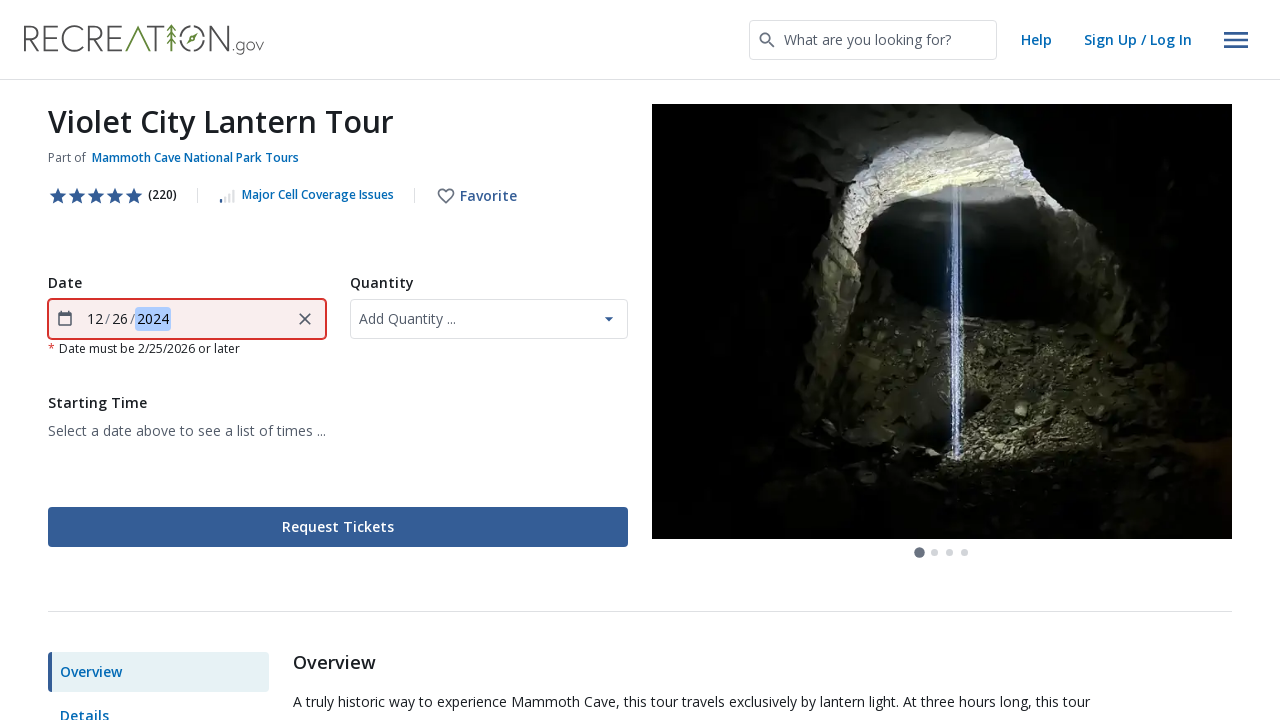

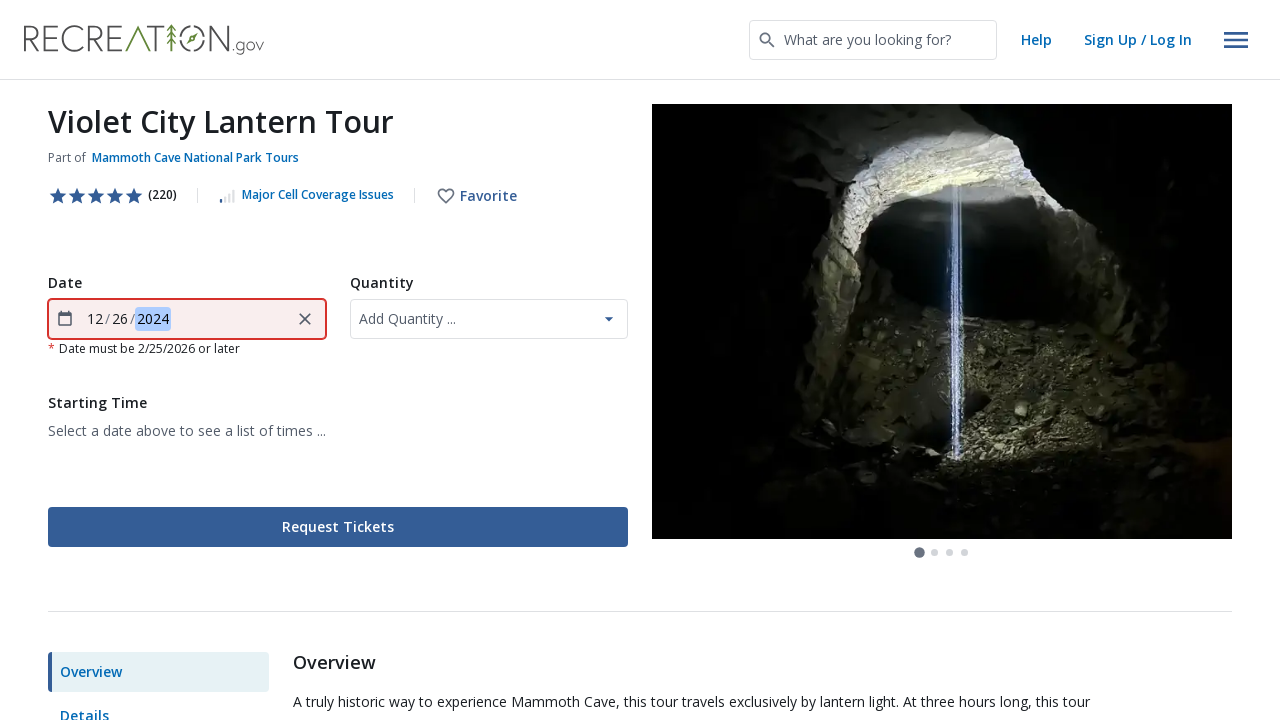